Tests date picker calendar interaction by clicking on the date input field to open the calendar and then clicking the "Next" button to navigate to the next month.

Starting URL: https://seleniumpractise.blogspot.com/2016/08/how-to-handle-calendar-in-selenium.html

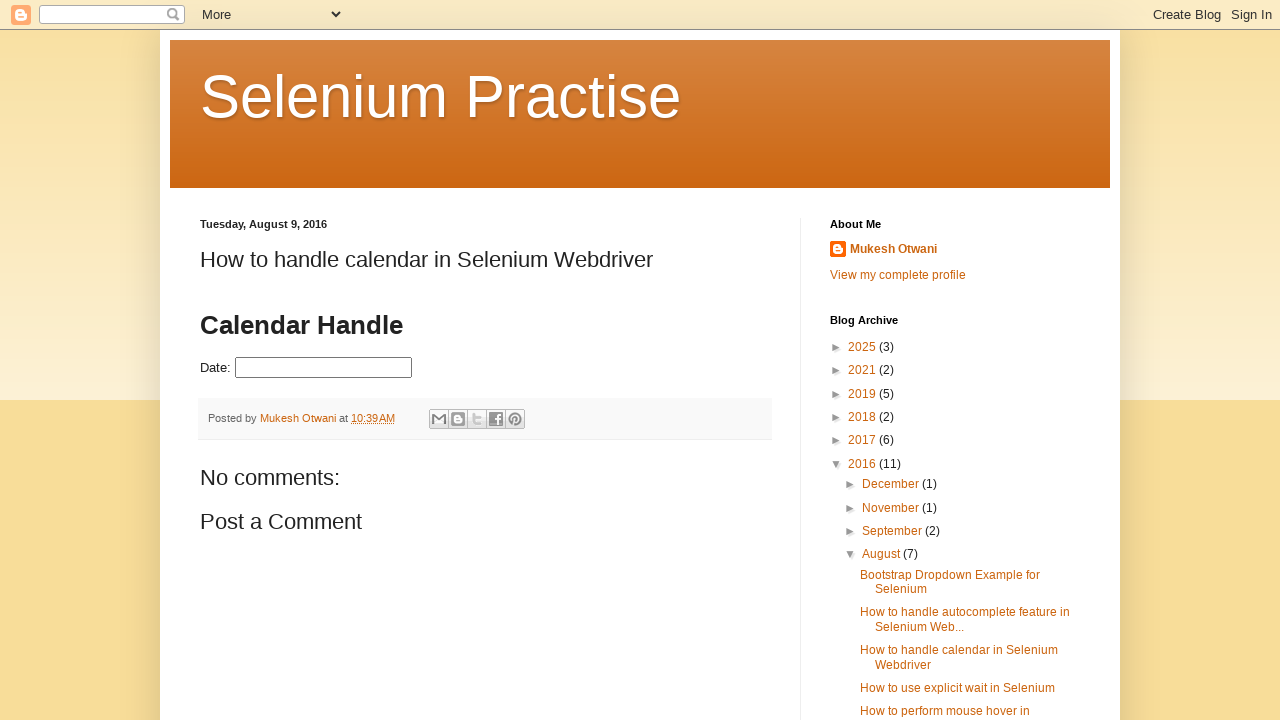

Navigated to date picker calendar test page
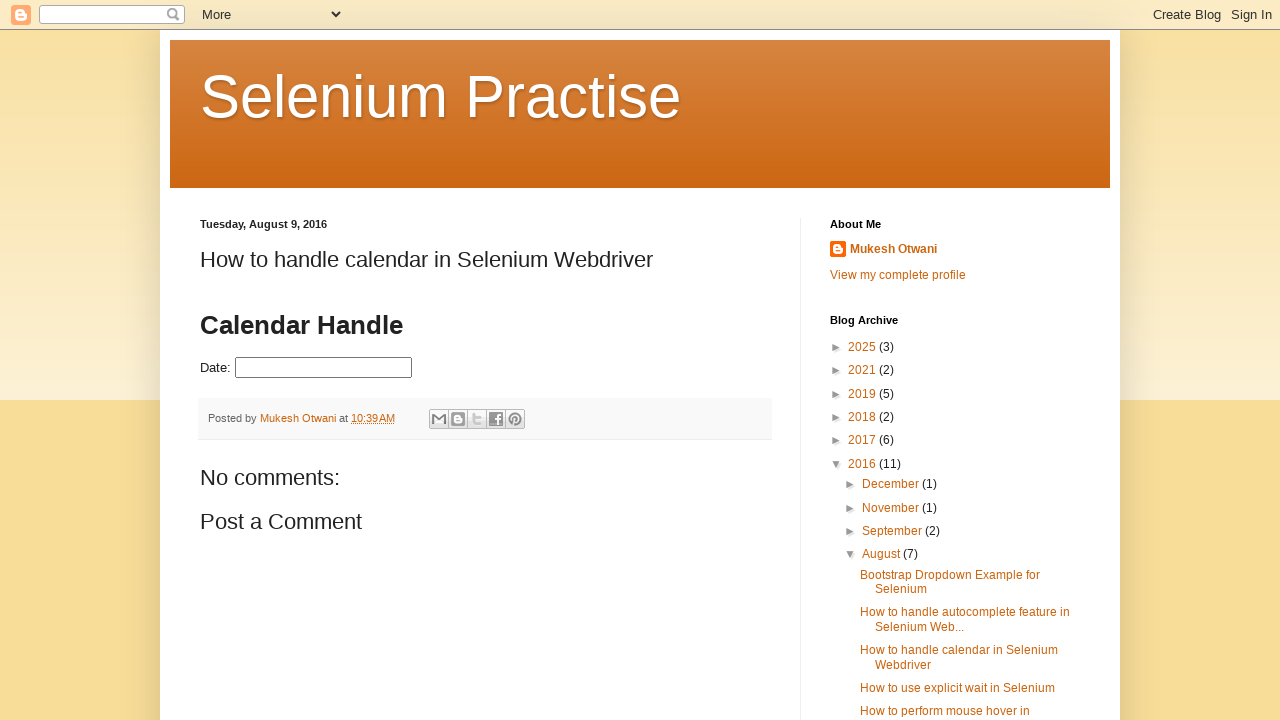

Clicked on date picker input field to open calendar at (324, 368) on input#datepicker
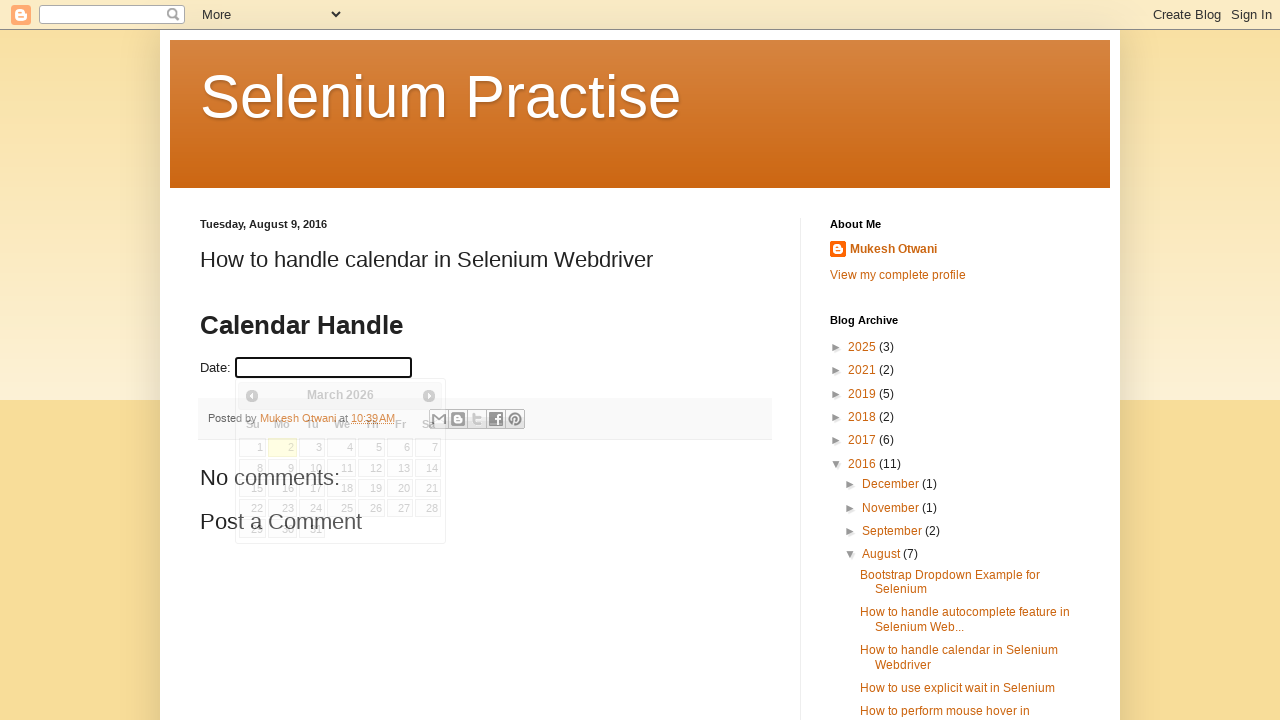

Clicked Next button to navigate to next month at (429, 396) on xpath=//span[text()='Next']
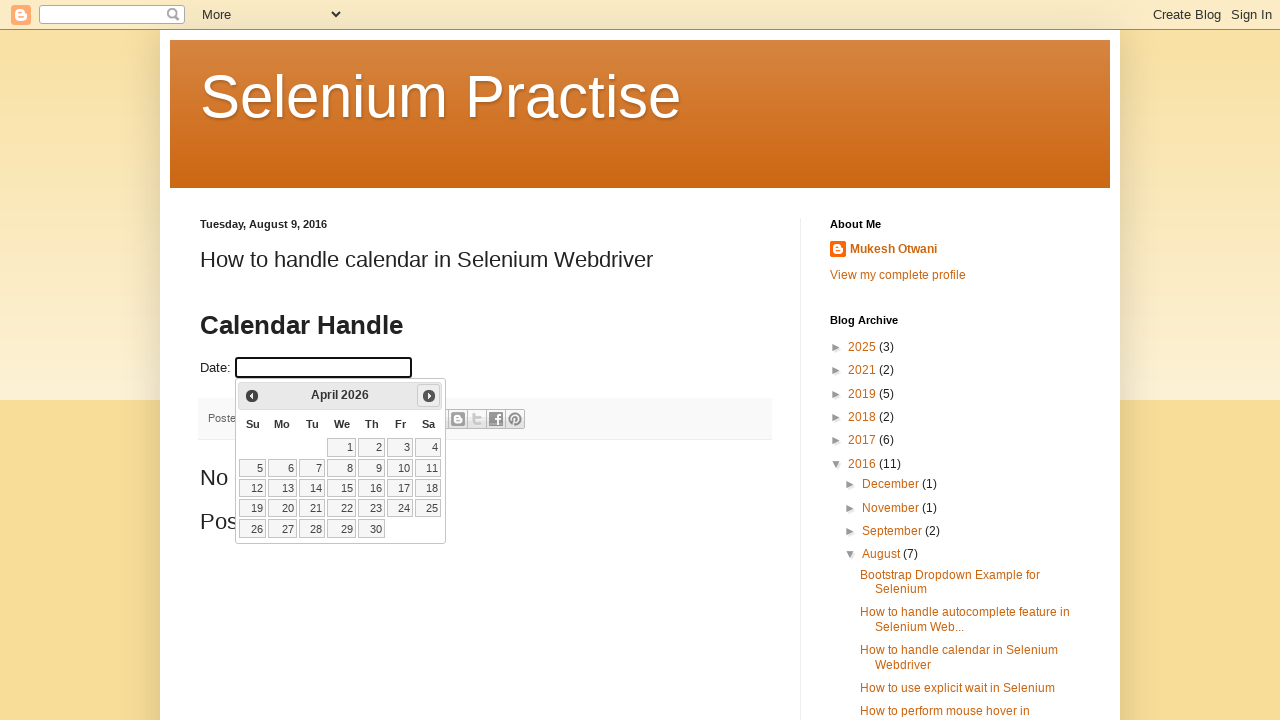

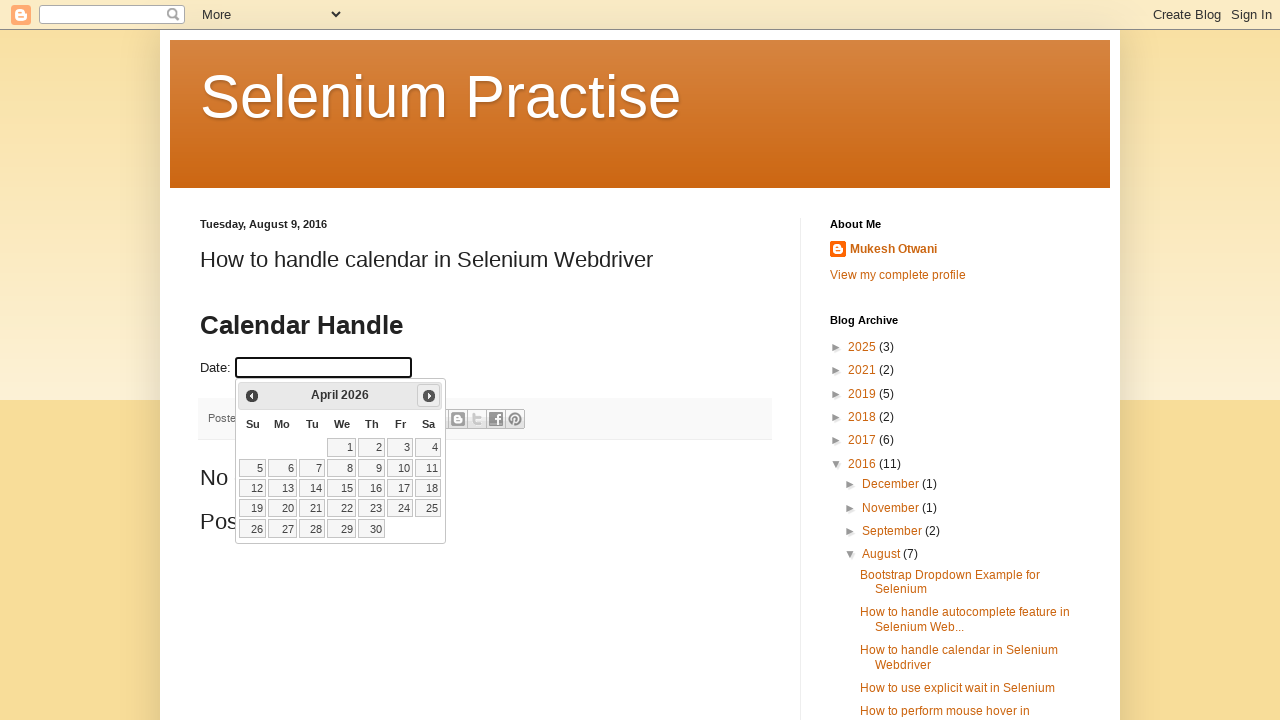